Tests that whitespace is trimmed from edited todo text

Starting URL: https://demo.playwright.dev/todomvc

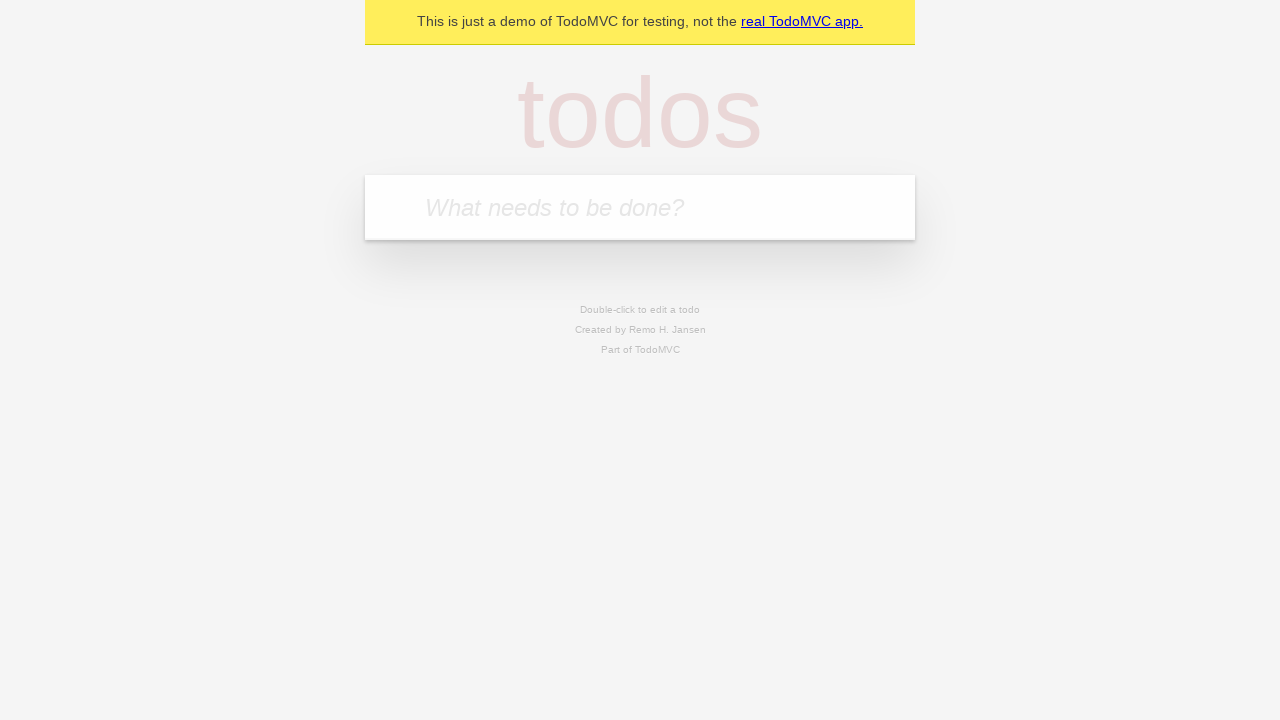

Filled new todo input with 'buy some cheese' on internal:attr=[placeholder="What needs to be done?"i]
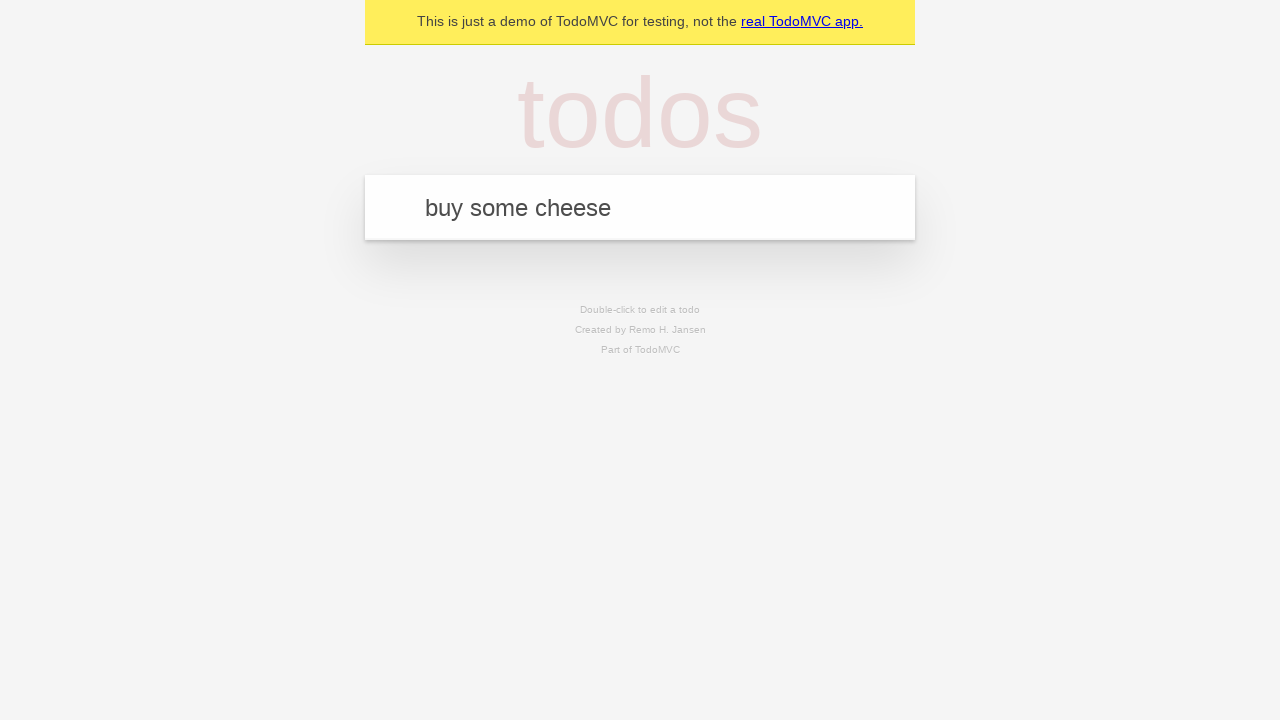

Pressed Enter to add todo 'buy some cheese' on internal:attr=[placeholder="What needs to be done?"i]
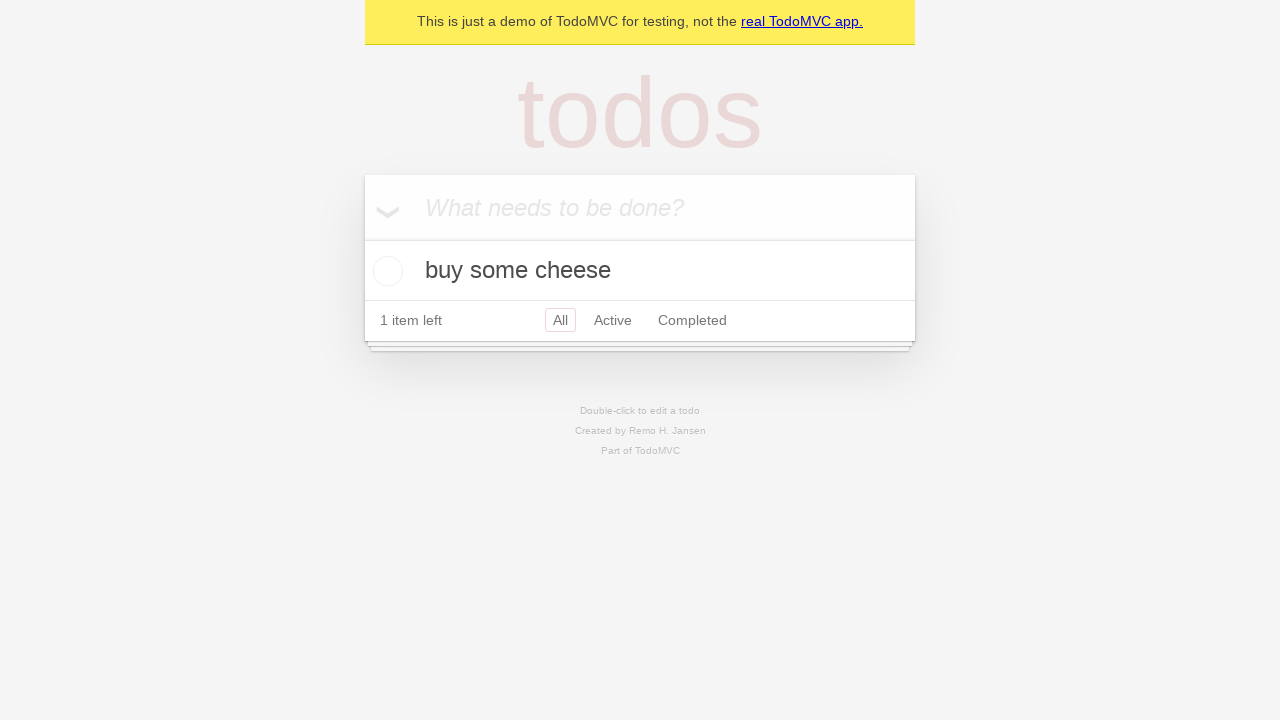

Filled new todo input with 'feed the cat' on internal:attr=[placeholder="What needs to be done?"i]
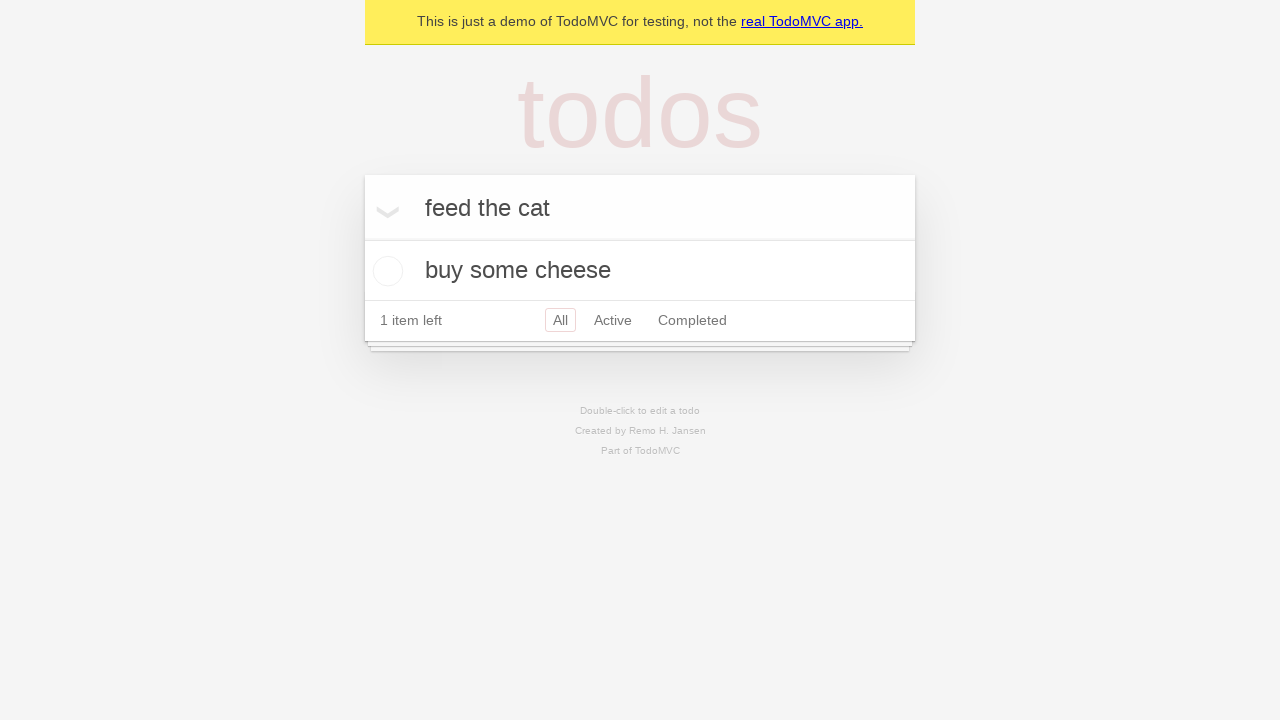

Pressed Enter to add todo 'feed the cat' on internal:attr=[placeholder="What needs to be done?"i]
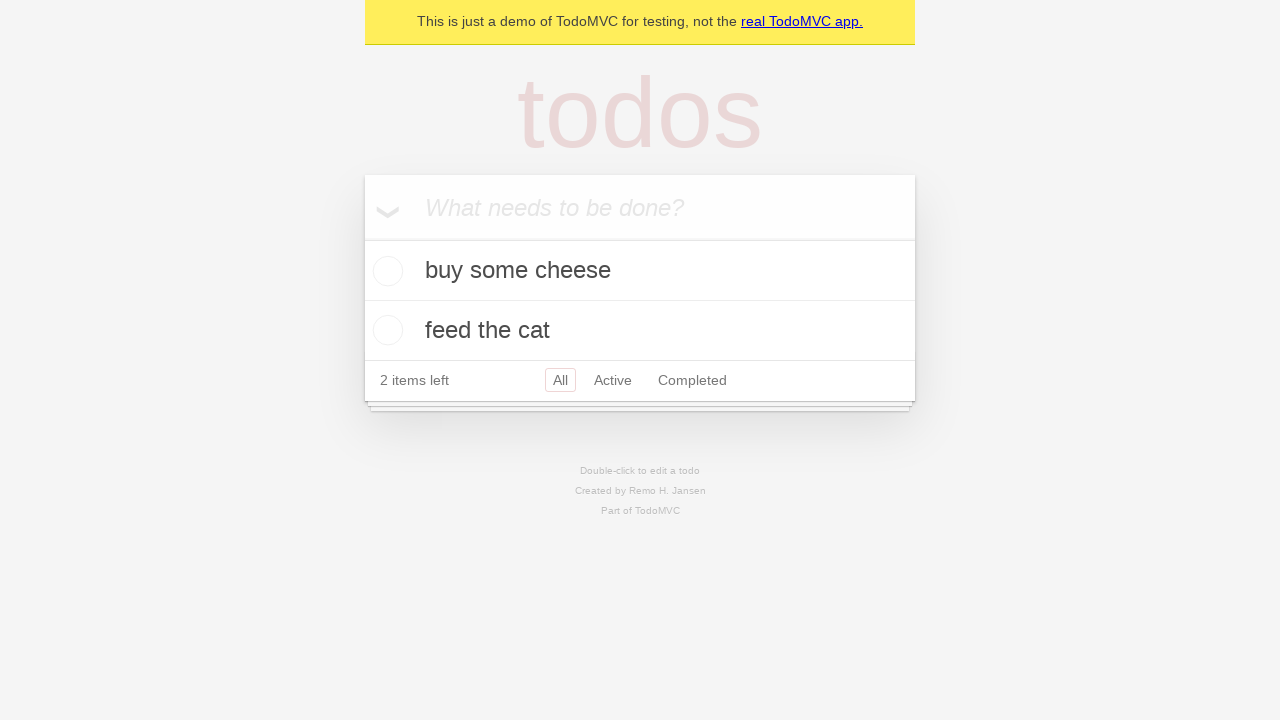

Filled new todo input with 'book a doctors appointment' on internal:attr=[placeholder="What needs to be done?"i]
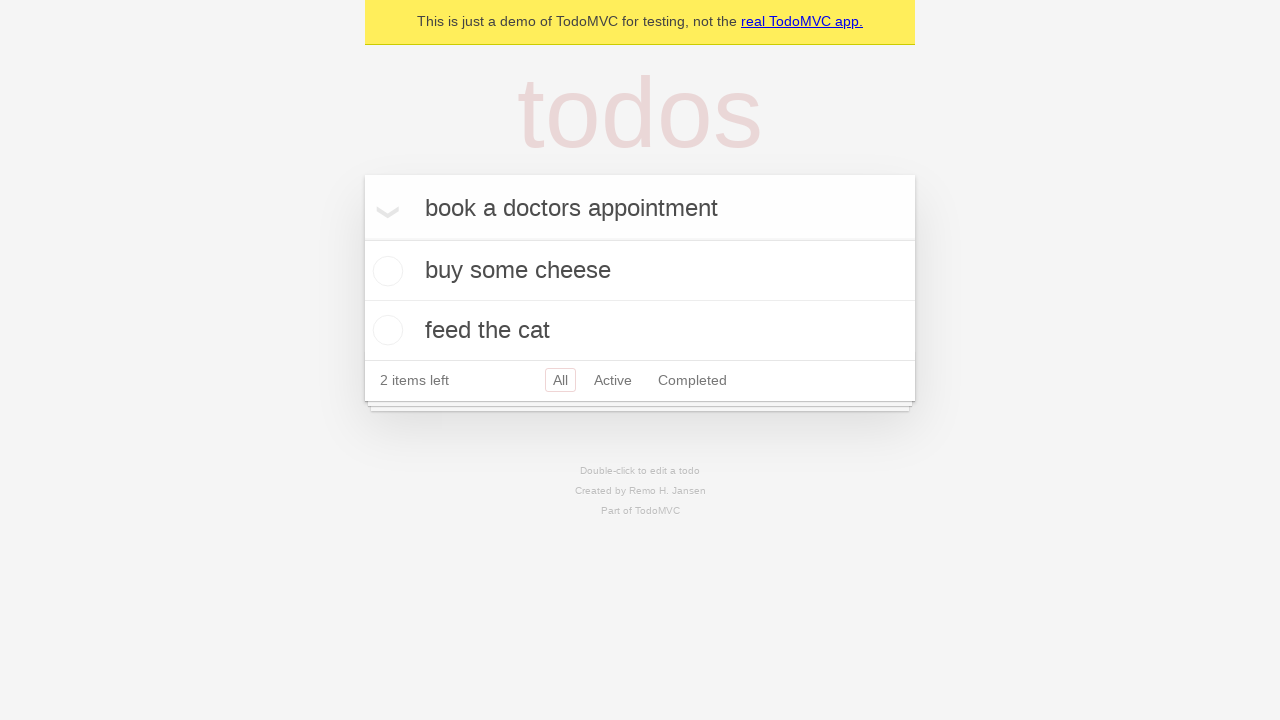

Pressed Enter to add todo 'book a doctors appointment' on internal:attr=[placeholder="What needs to be done?"i]
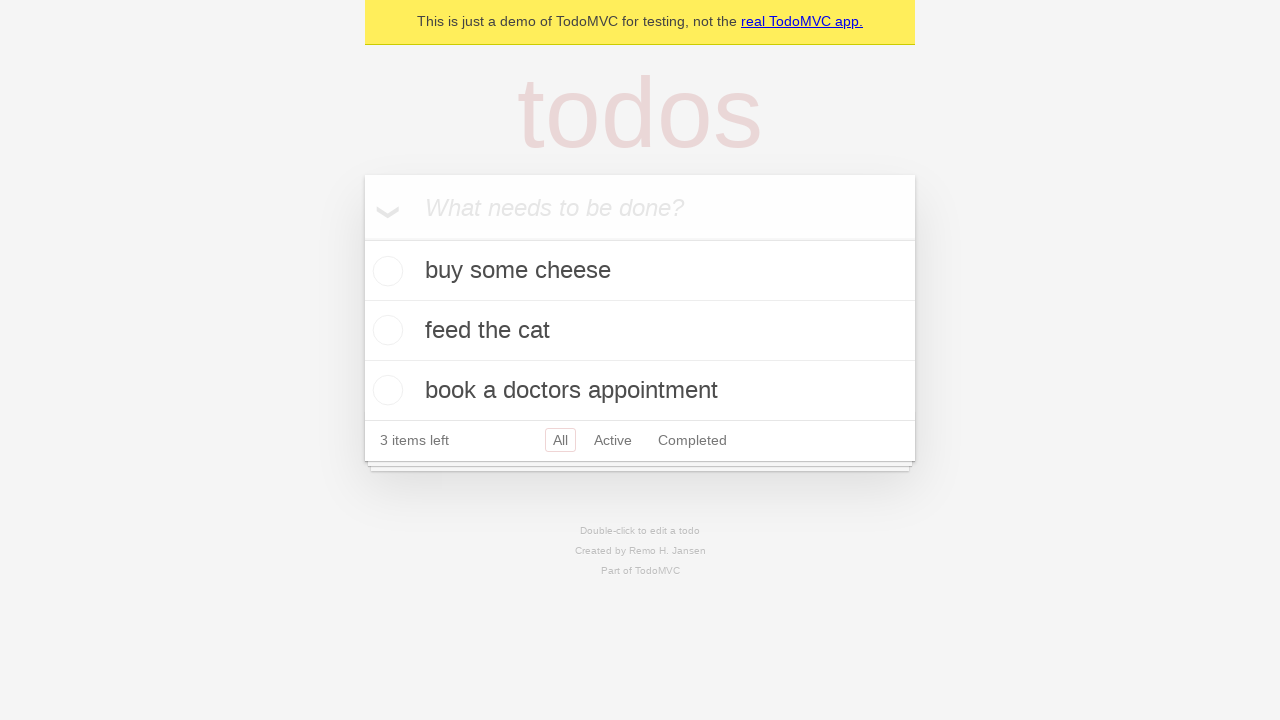

Waited for all 3 todo items to load
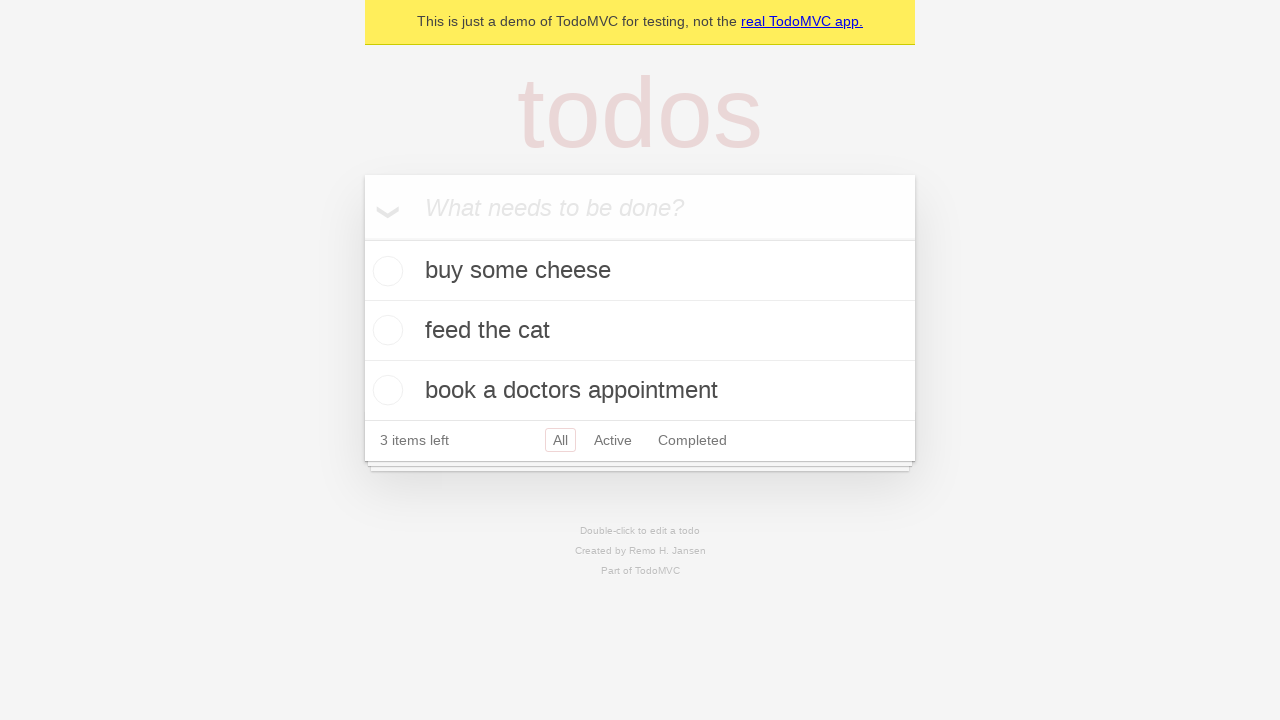

Double-clicked second todo item to enter edit mode at (640, 331) on internal:testid=[data-testid="todo-item"s] >> nth=1
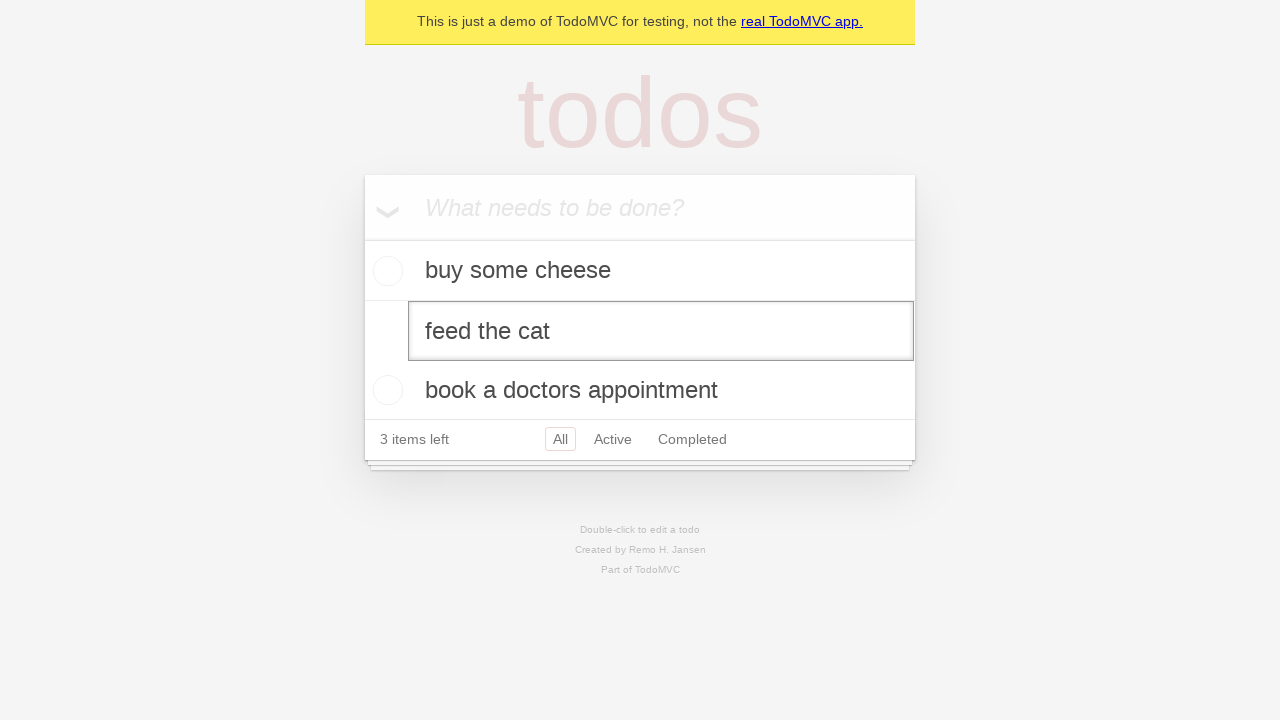

Filled edit input with text containing leading and trailing whitespace on internal:testid=[data-testid="todo-item"s] >> nth=1 >> internal:role=textbox[nam
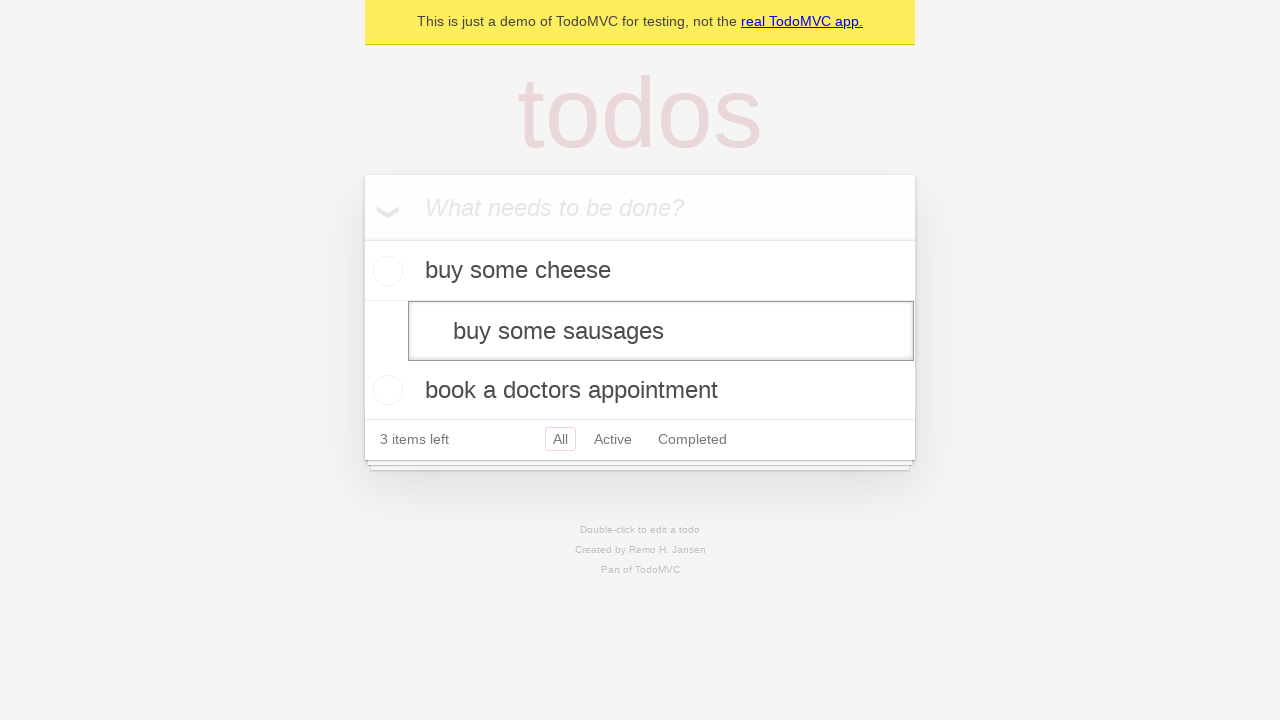

Pressed Enter to confirm edit - text should be trimmed on internal:testid=[data-testid="todo-item"s] >> nth=1 >> internal:role=textbox[nam
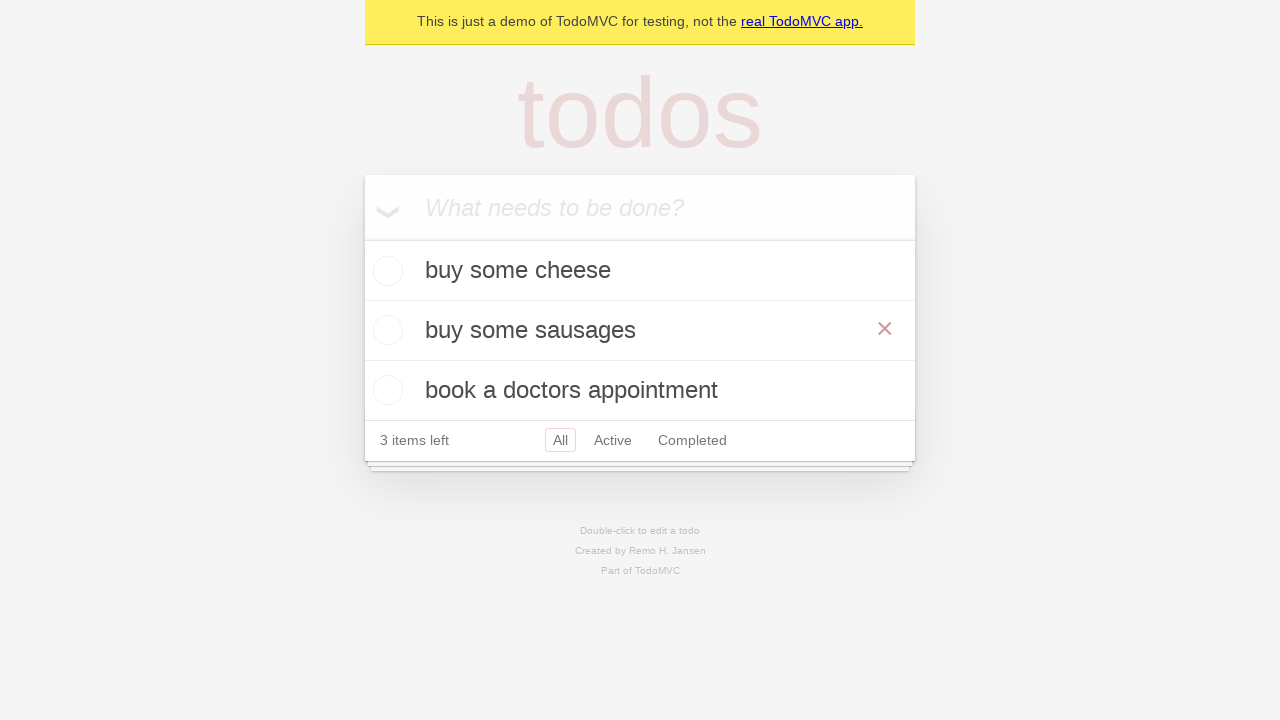

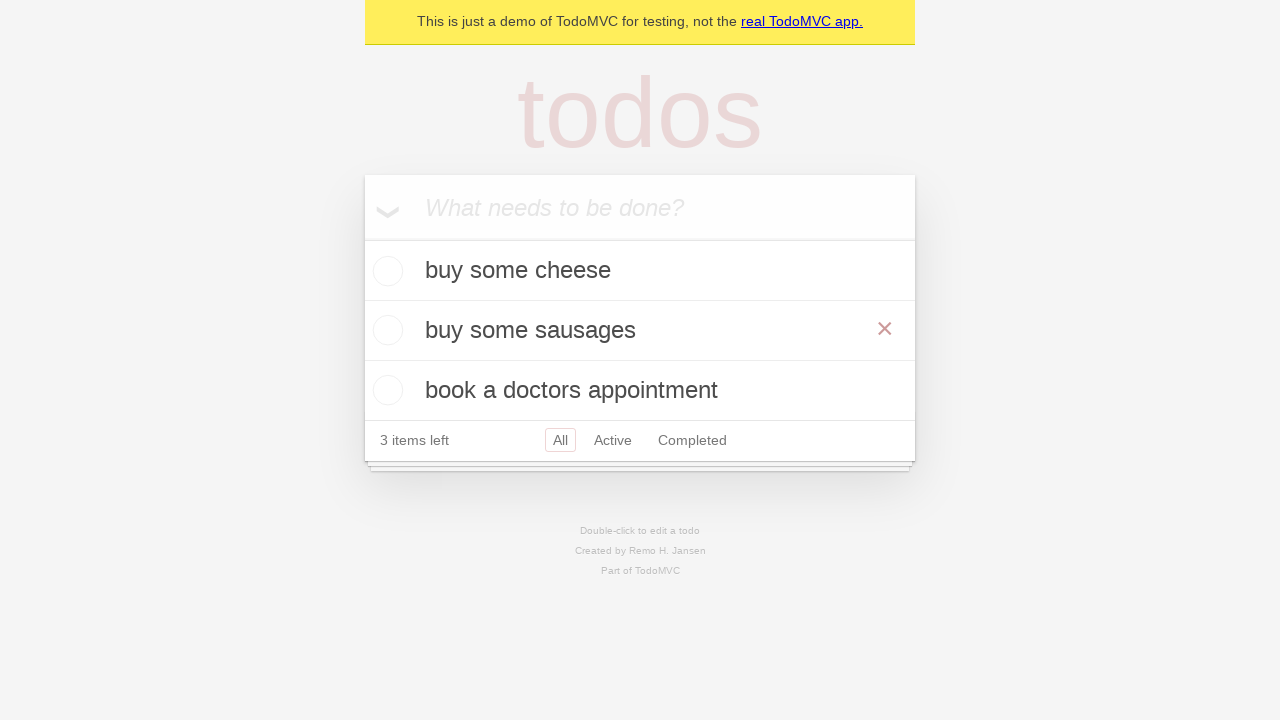